Tests handling multiple iframes by switching between frames and filling form fields in each frame on a demo training site.

Starting URL: https://demoapps.qspiders.com/ui/frames/multiple?sublist=2

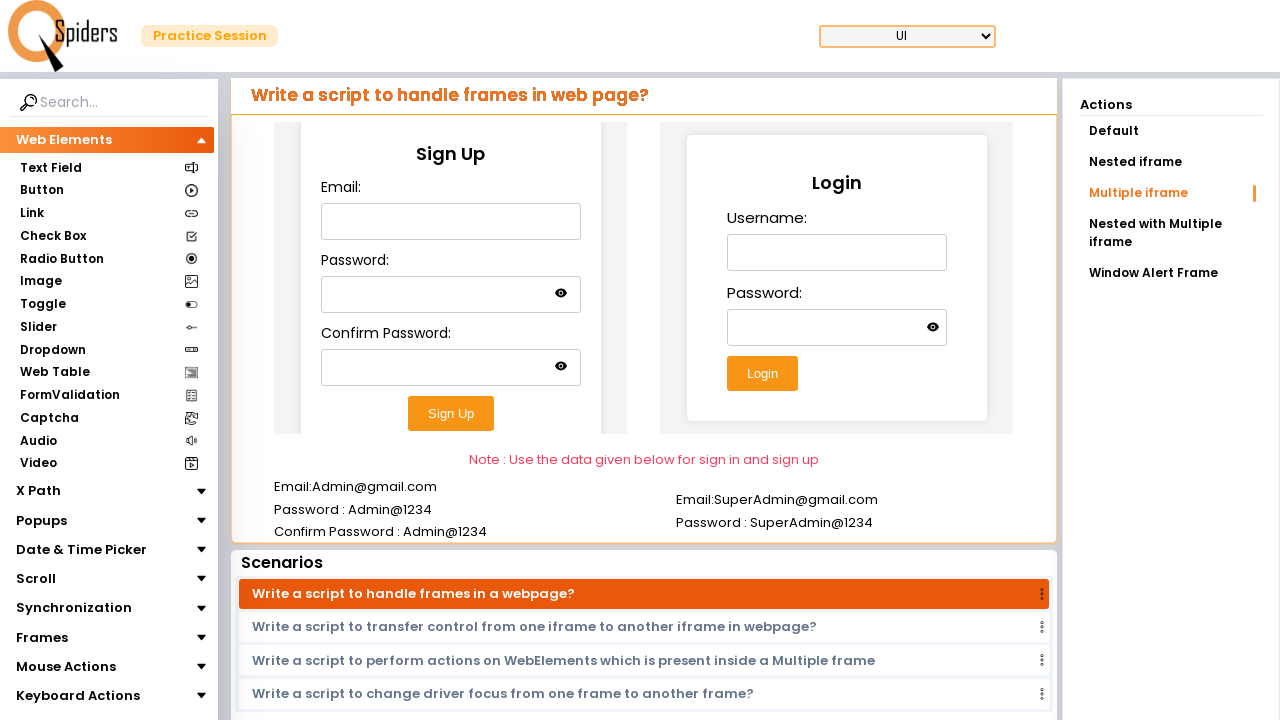

Located first iframe on the page
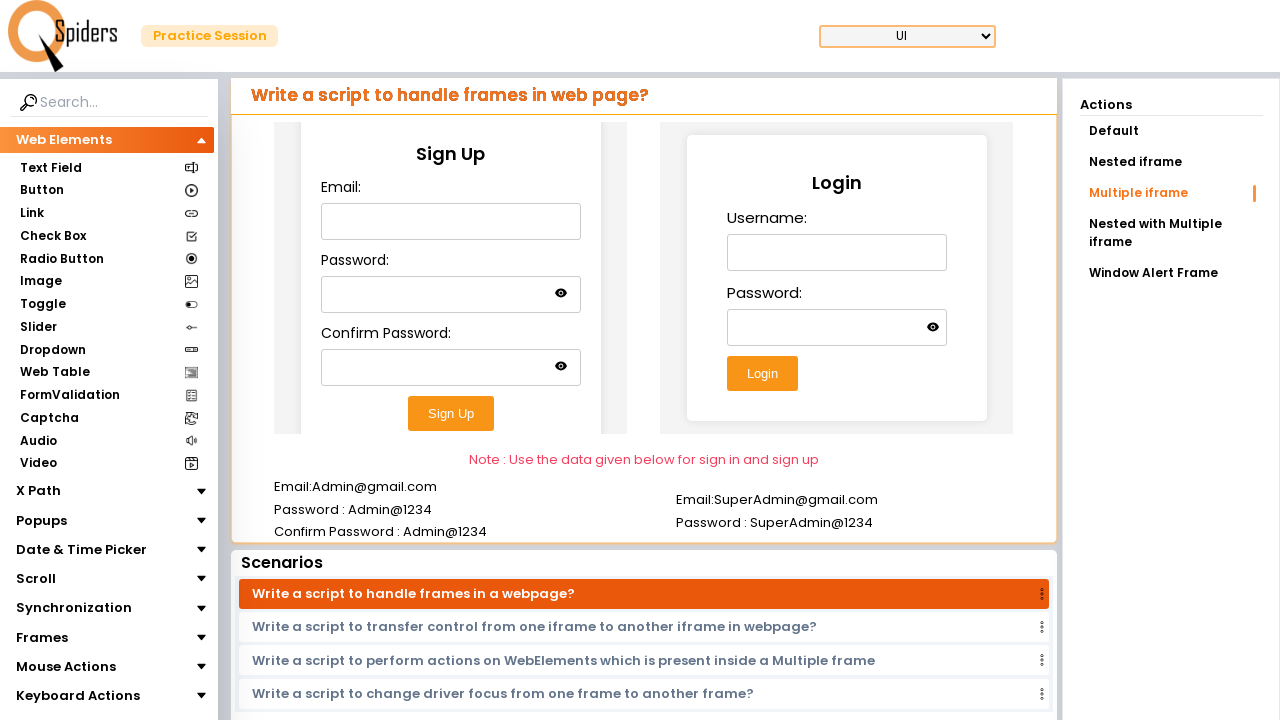

Filled email field in first frame with 'testuser@example.com' on iframe >> nth=0 >> internal:control=enter-frame >> #email
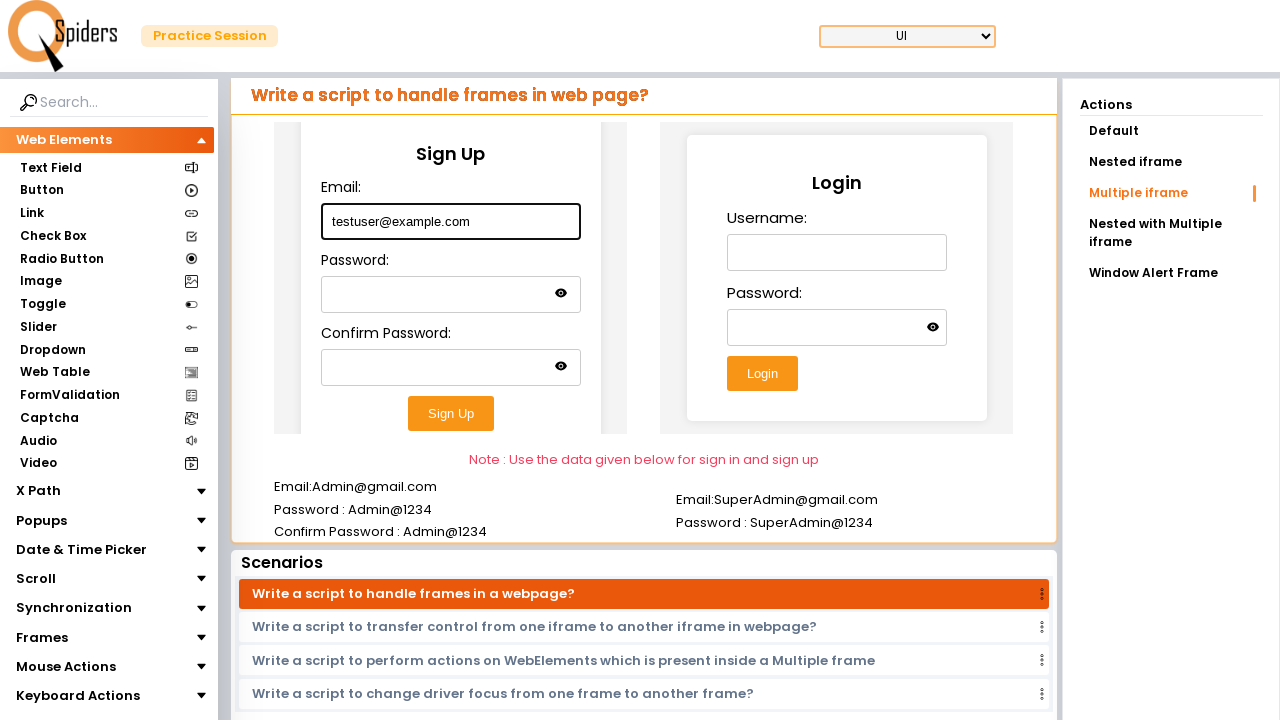

Filled password field in first frame with 'SecurePass456' on iframe >> nth=0 >> internal:control=enter-frame >> #password
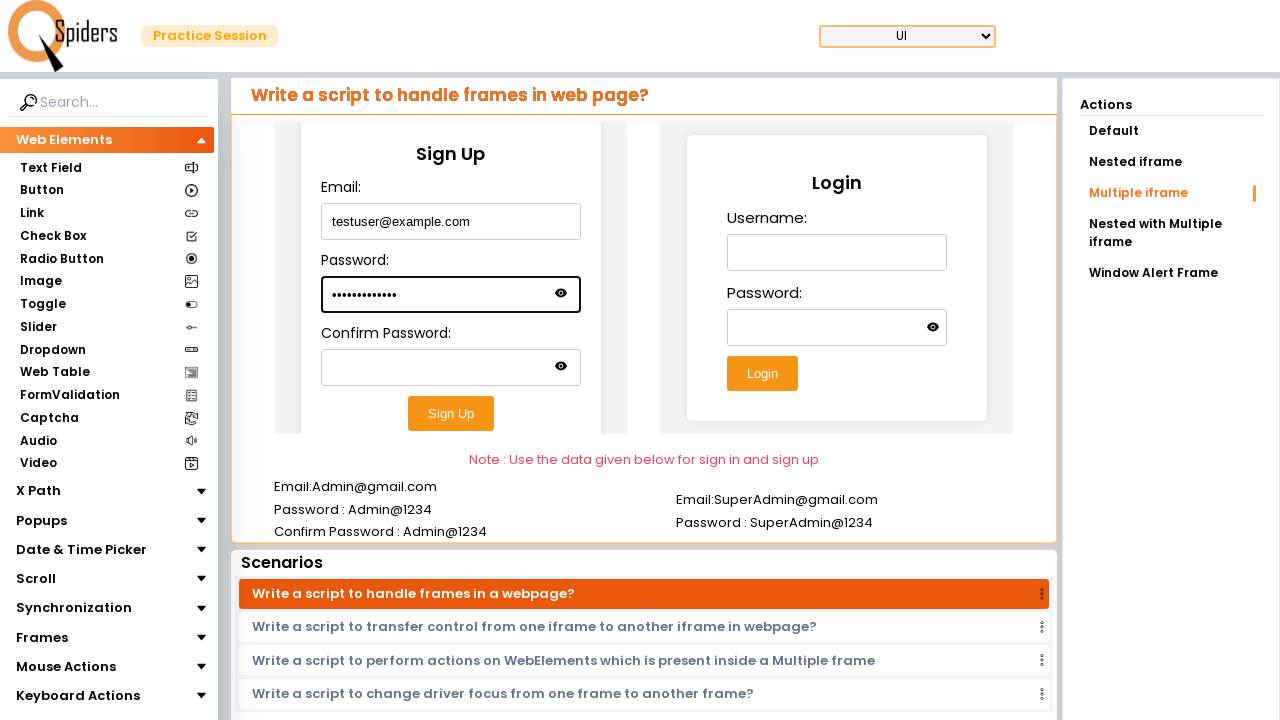

Filled confirm password field in first frame with 'SecurePass456' on iframe >> nth=0 >> internal:control=enter-frame >> #confirm-password
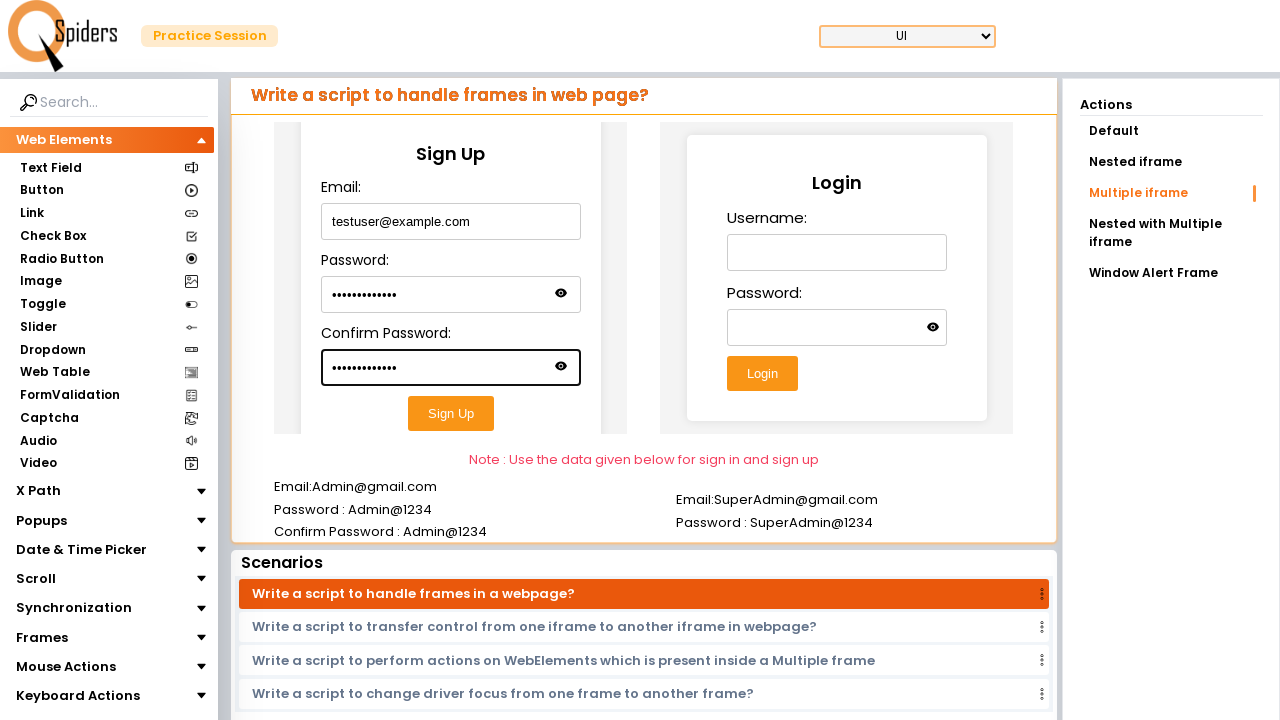

Located second iframe on the page
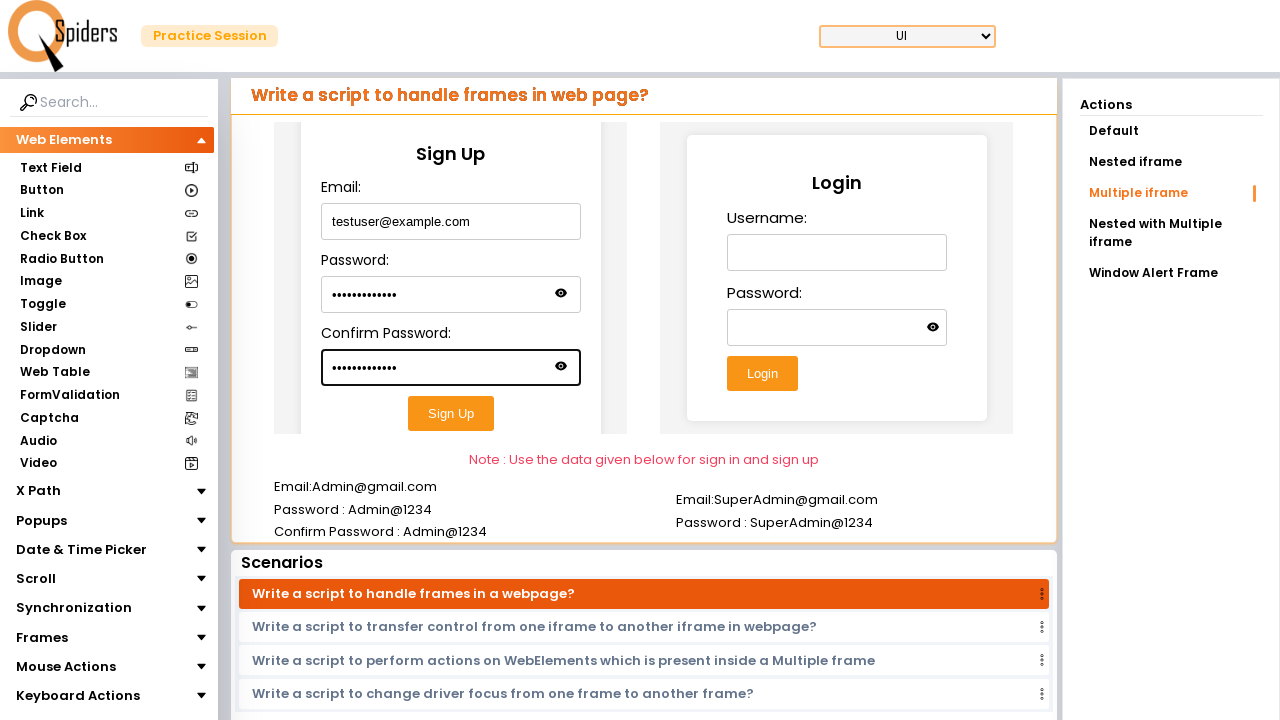

Filled username field in second frame with 'TestAdmin' on iframe >> nth=1 >> internal:control=enter-frame >> #username
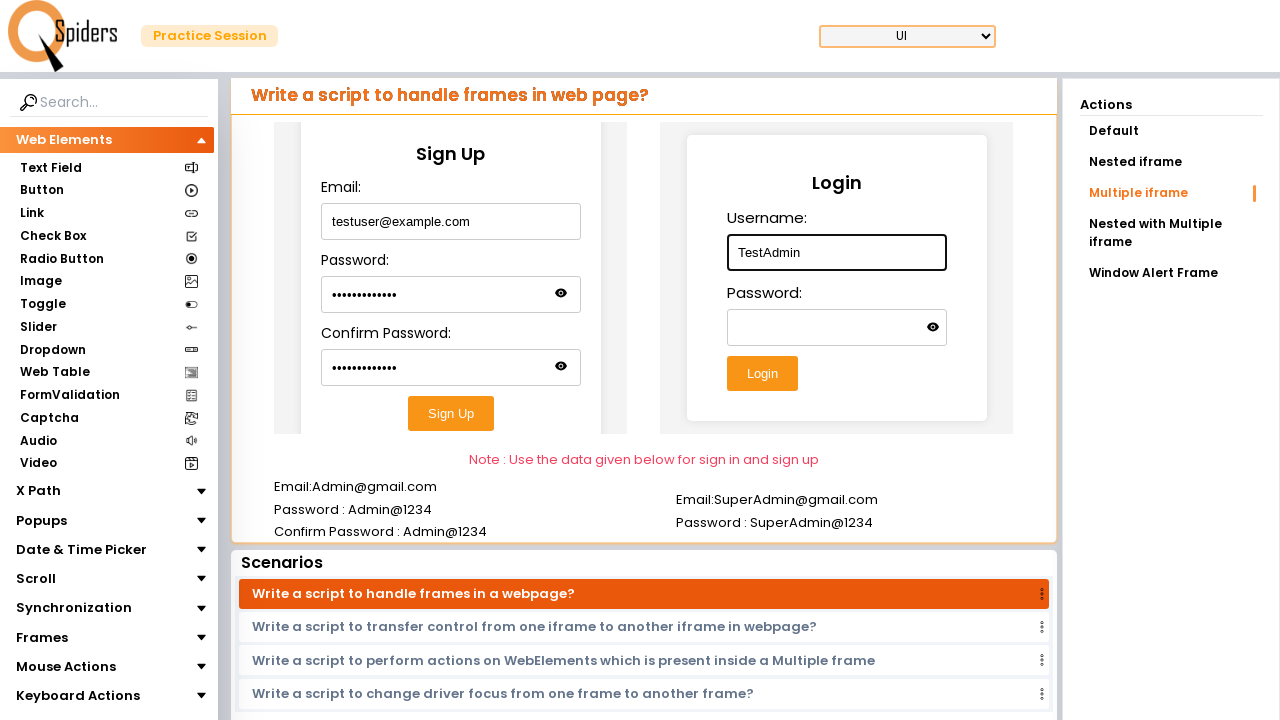

Filled password field in second frame with 'AdminPass789' on iframe >> nth=1 >> internal:control=enter-frame >> #password
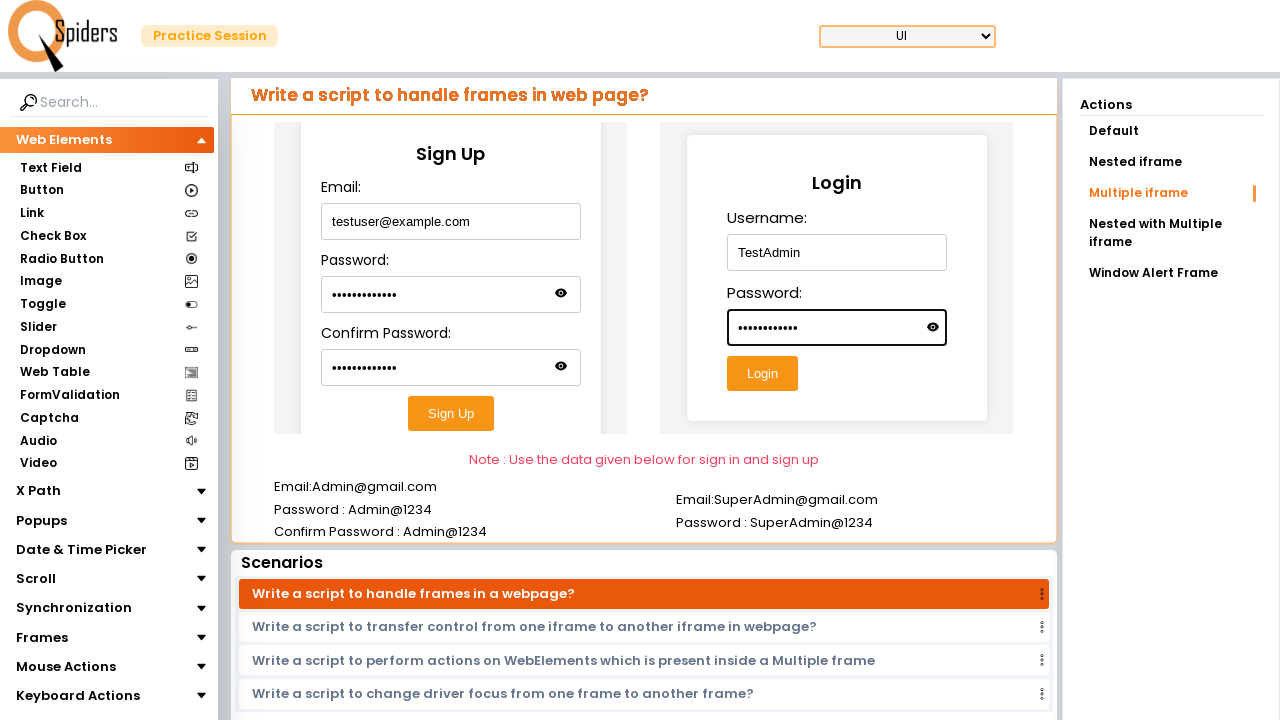

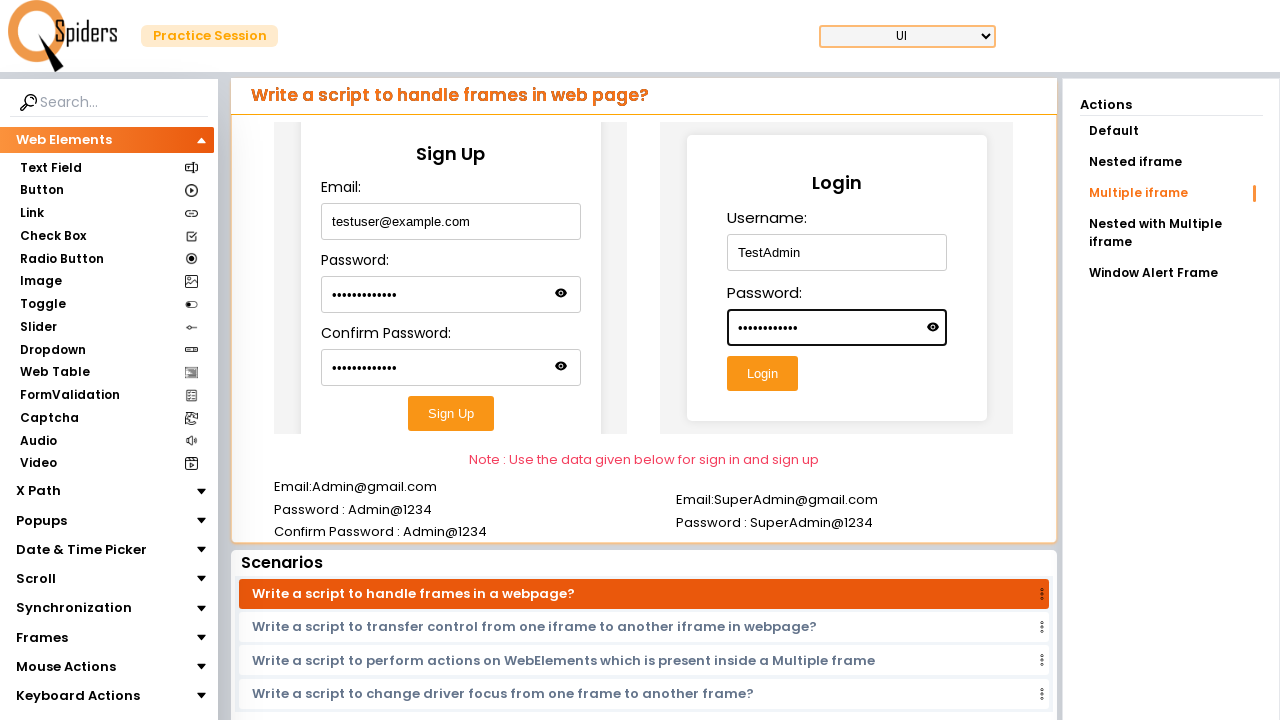